Opens DemoQA homepage and clicks on the header logo image

Starting URL: https://demoqa.com/

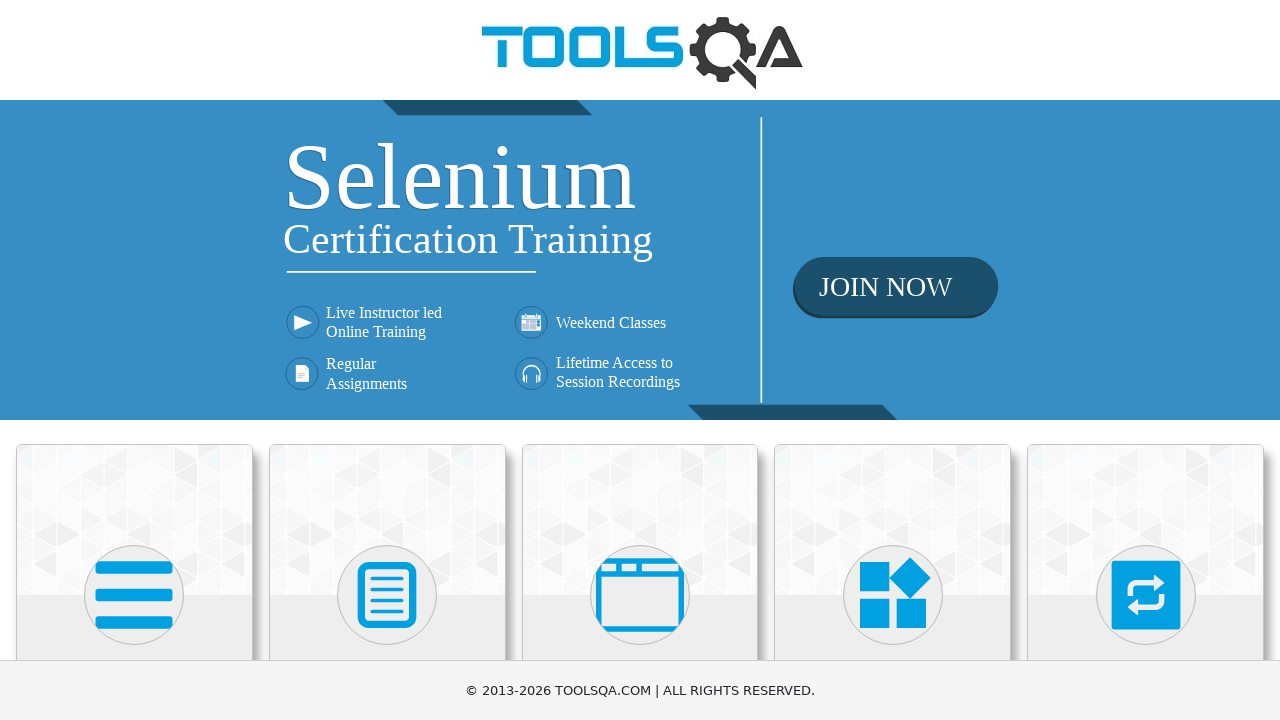

Navigated to DemoQA homepage
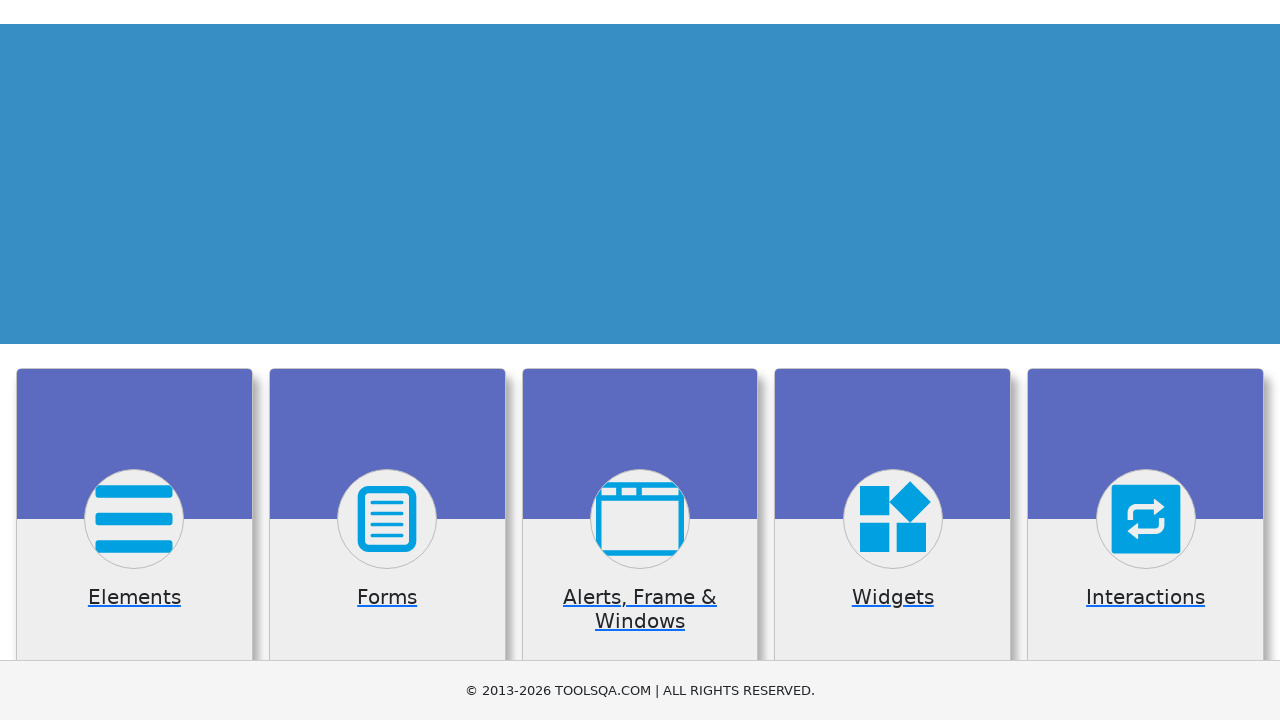

Clicked on the header logo image at (640, 50) on xpath=//header/a/img
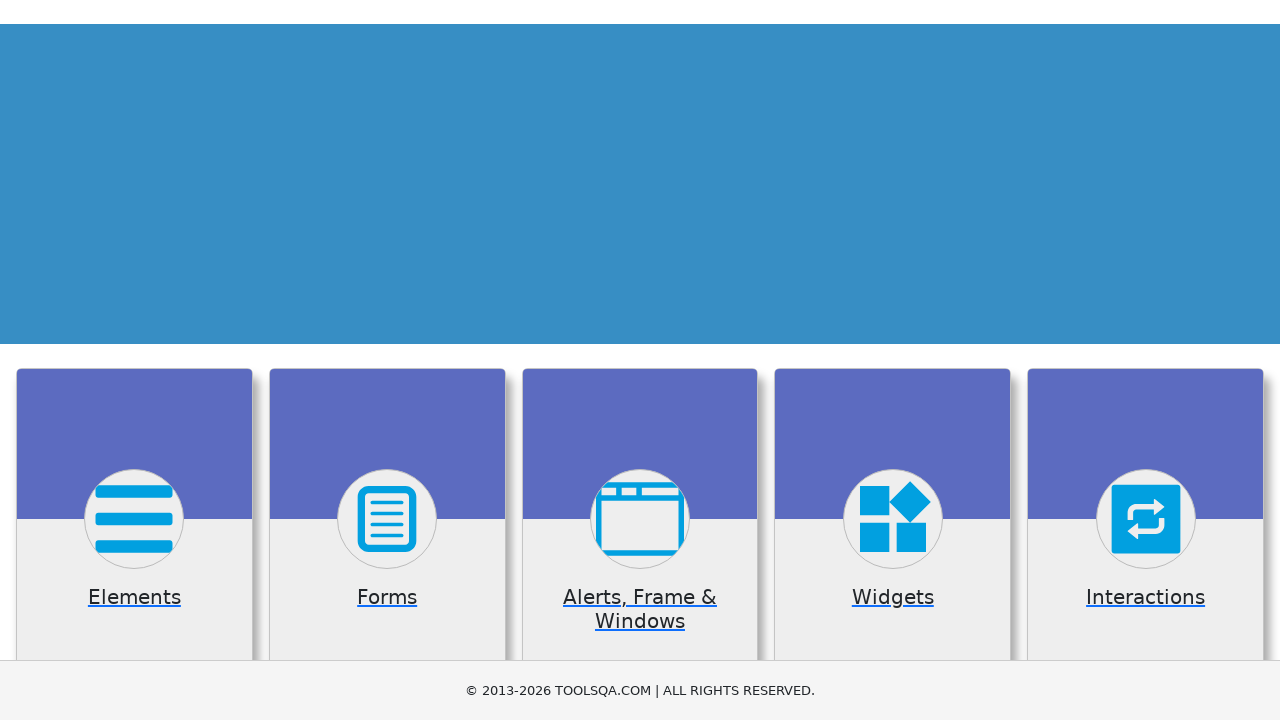

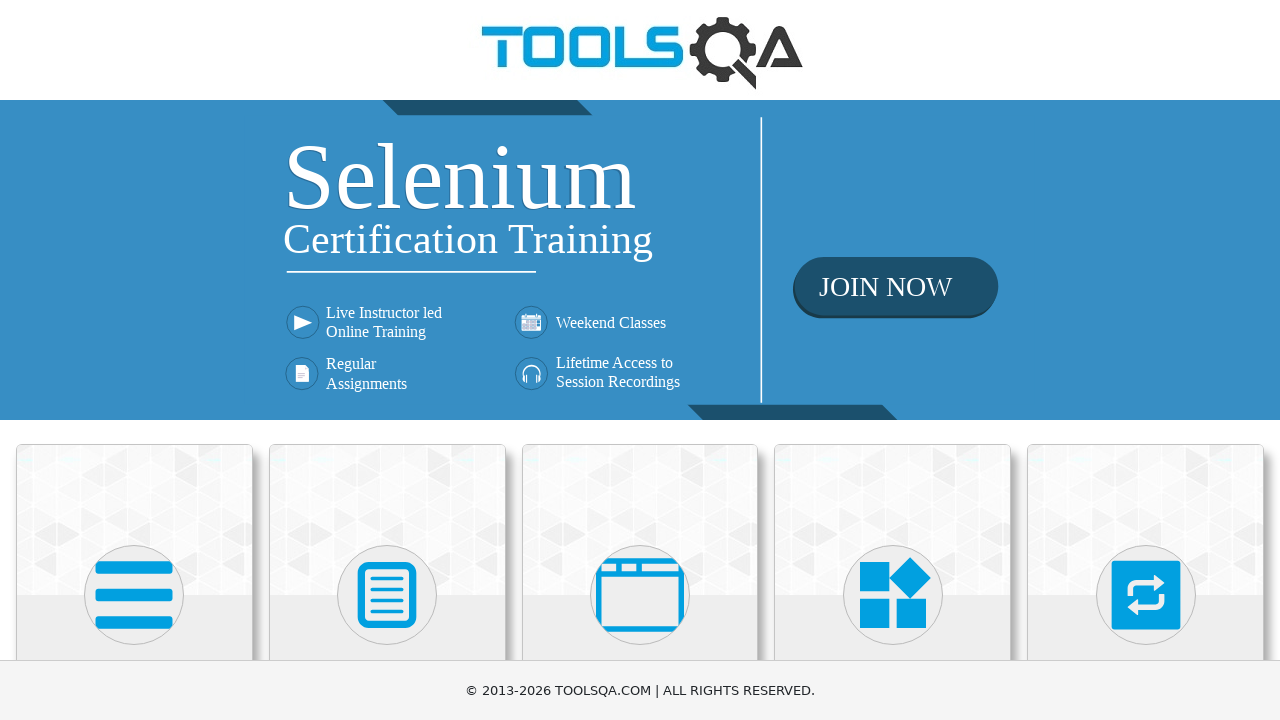